Tests dropdown selection functionality by selecting an option from a dropdown menu and verifying the result

Starting URL: https://www.qa-practice.com/elements/select/single_select

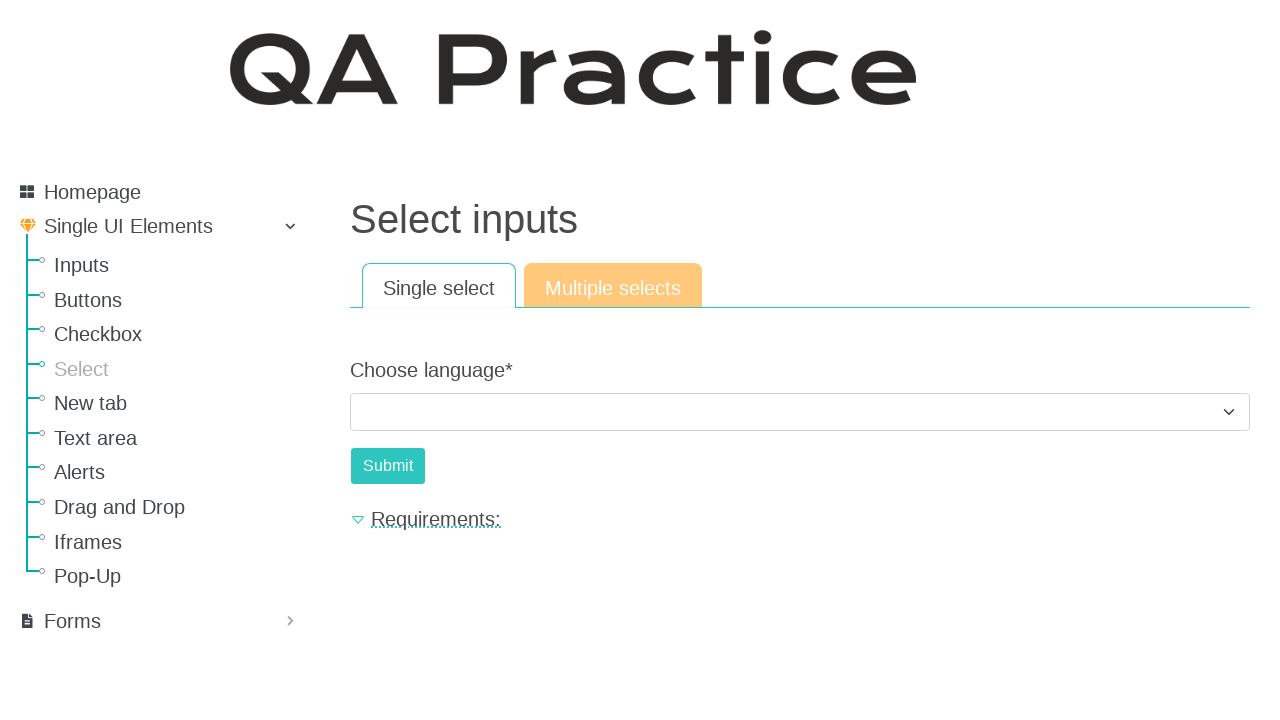

Selected Python option from dropdown menu on #id_choose_language
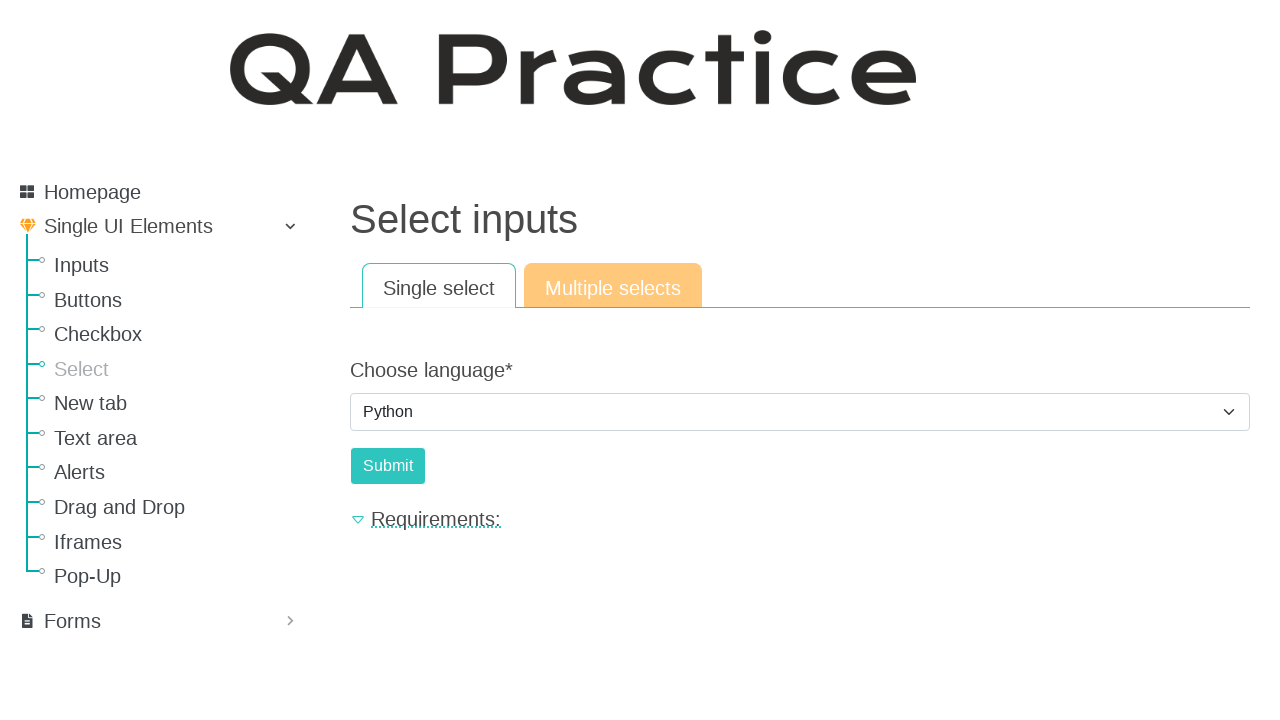

Clicked submit button at (388, 466) on #submit-id-submit
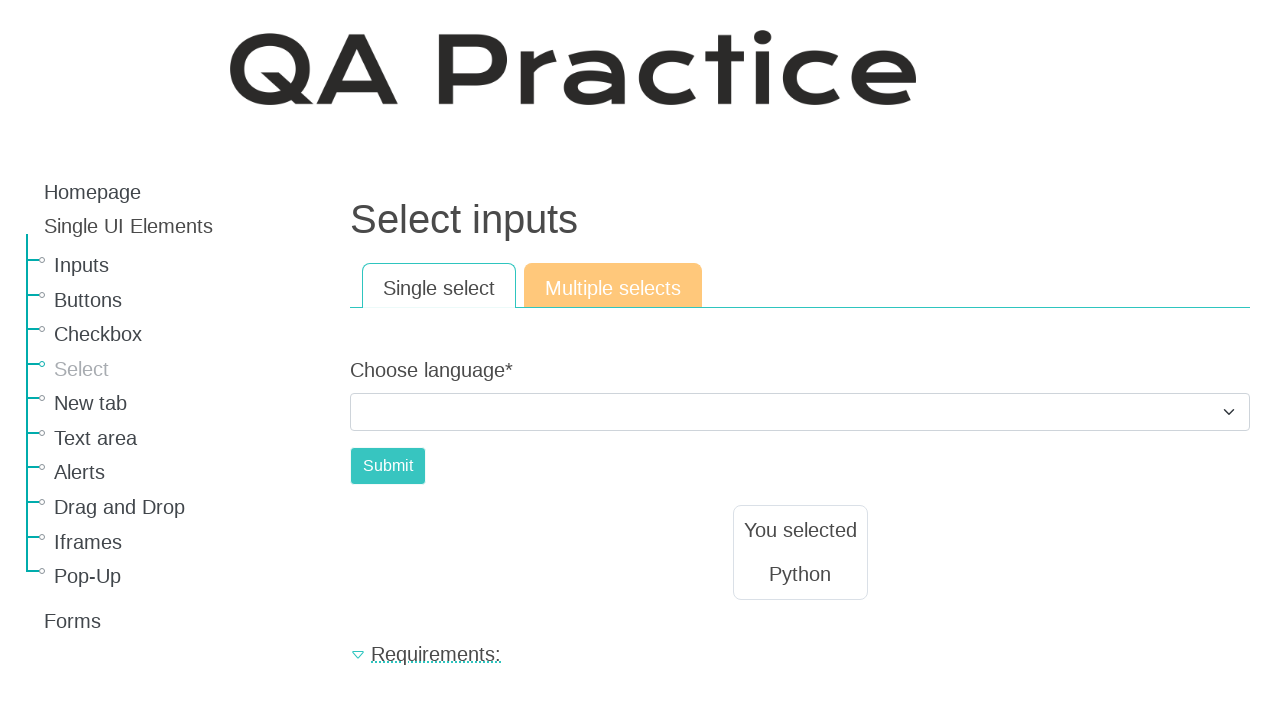

Result text element loaded
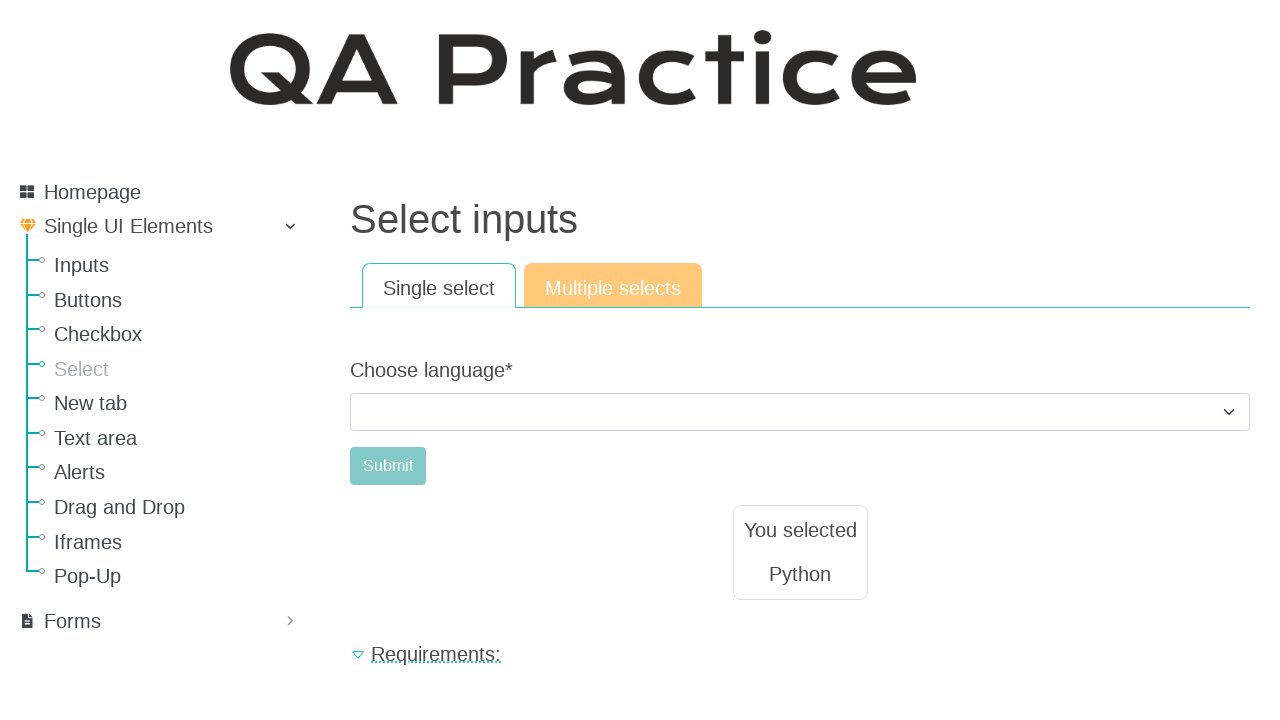

Retrieved result text content
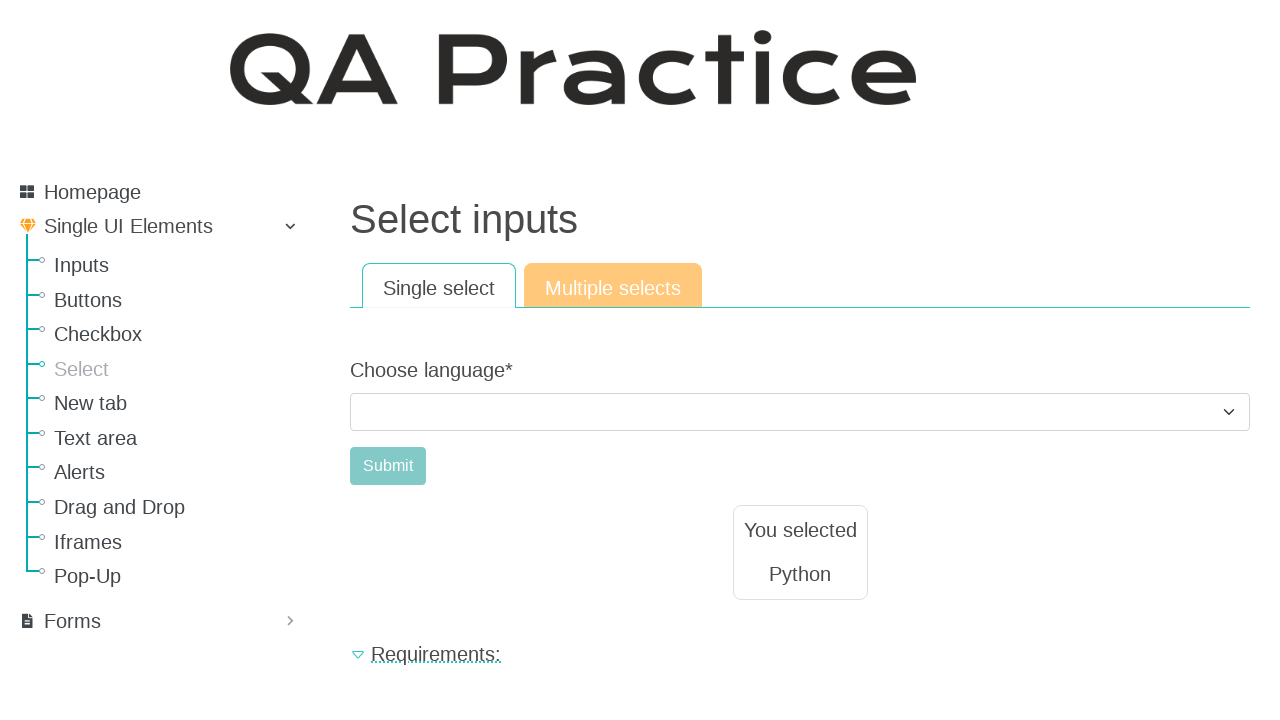

Verified result text is 'Python'
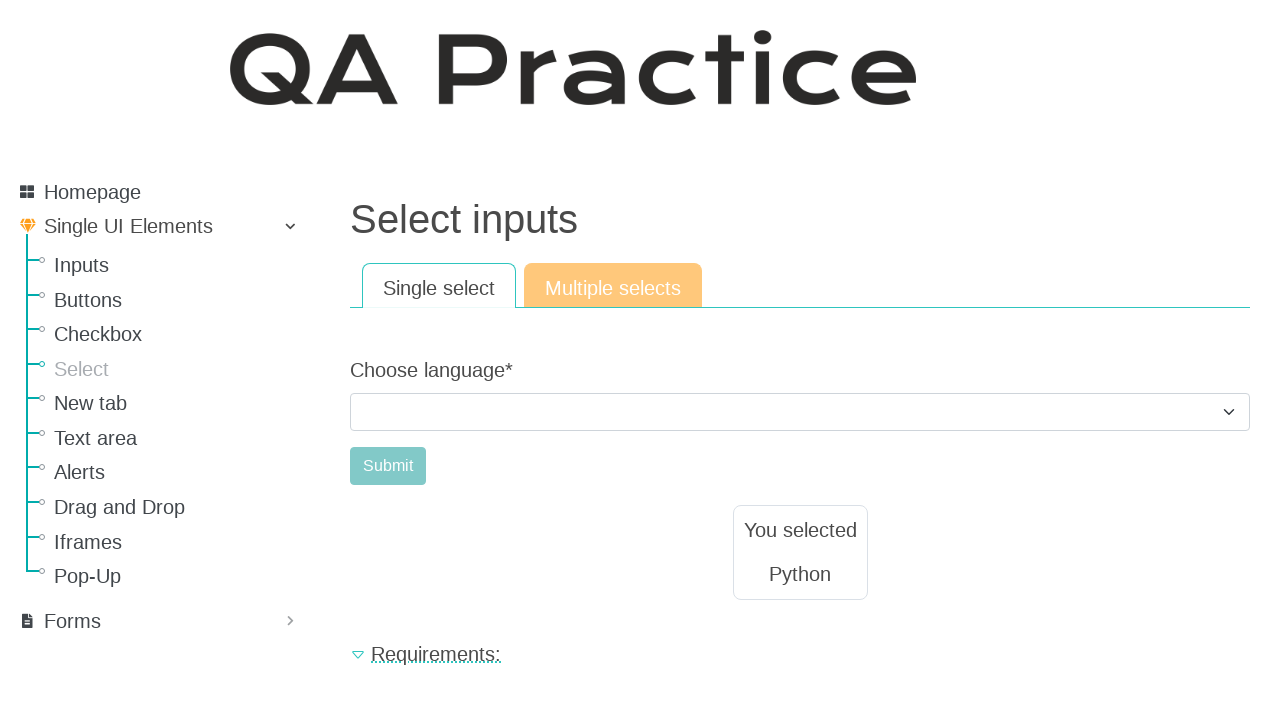

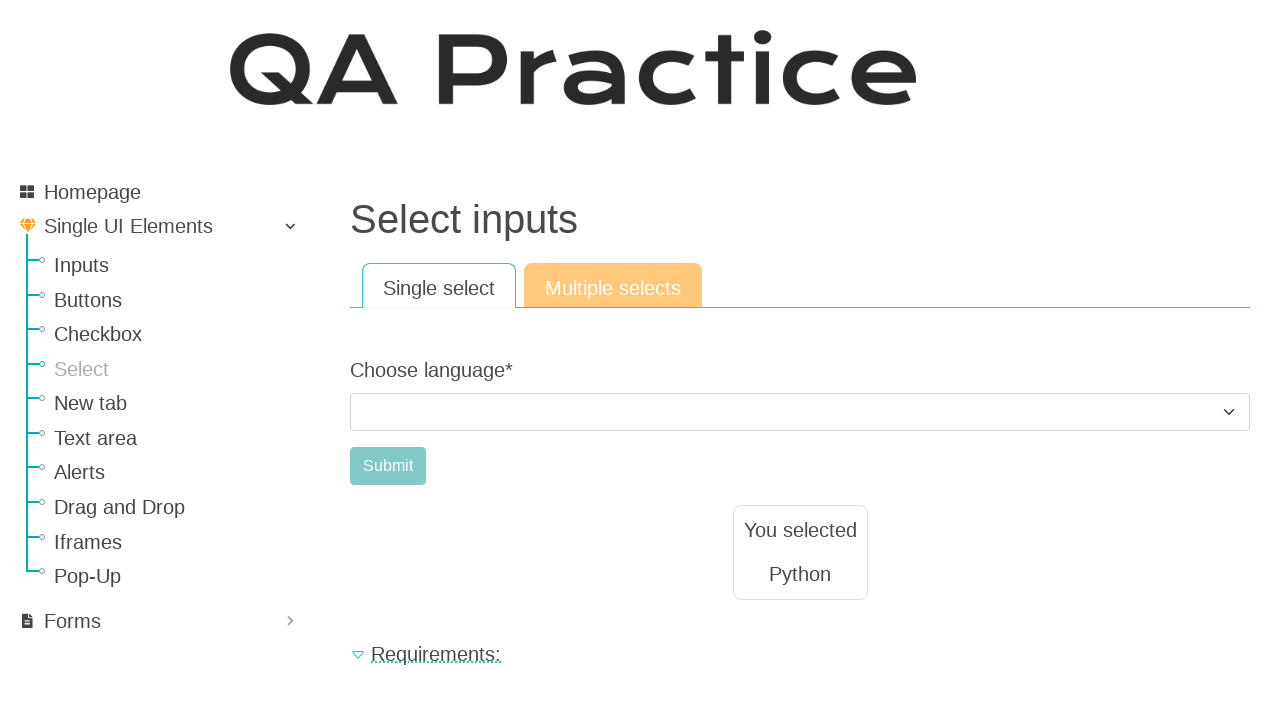